Tests the add and remove elements functionality by clicking the "Add Element" button to create a "Delete" button, verifying it appears, then clicking "Delete" to remove it and verifying it disappears.

Starting URL: https://practice.cydeo.com/add_remove_elements/

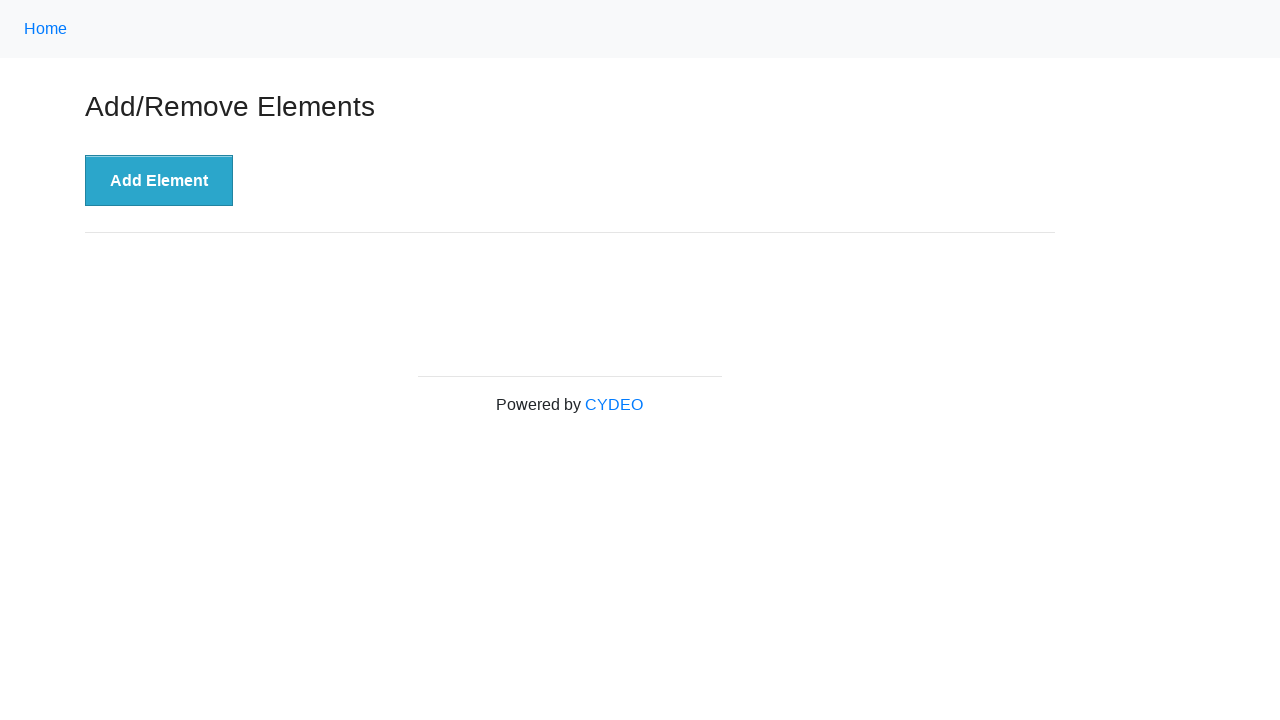

Clicked 'Add Element' button to create a new Delete button at (159, 181) on xpath=//button[text()='Add Element']
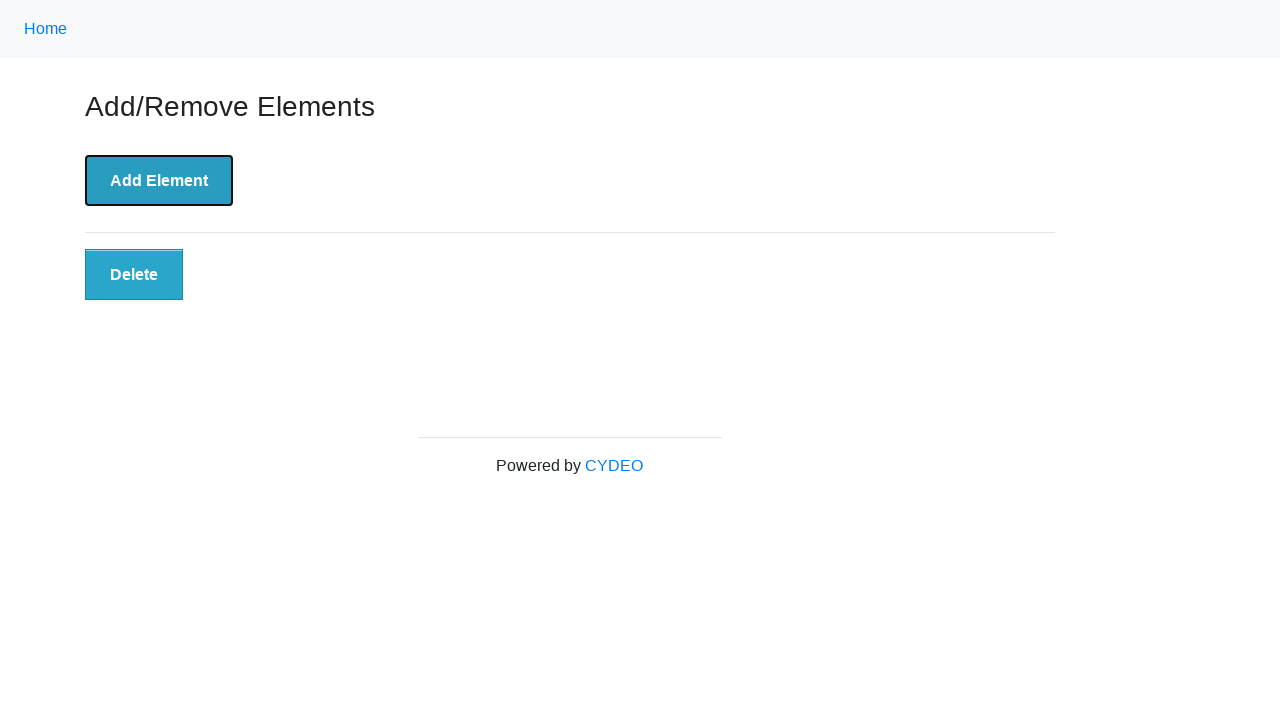

Located the Delete button element
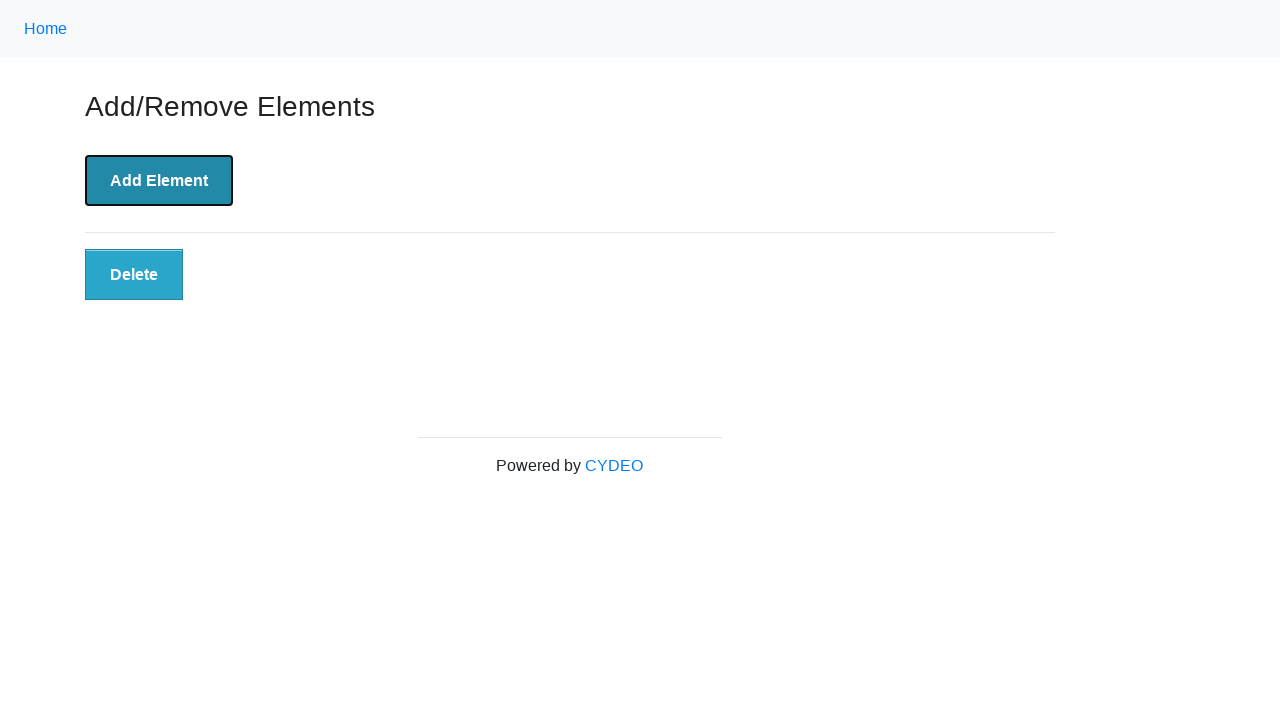

Delete button is now visible on the page
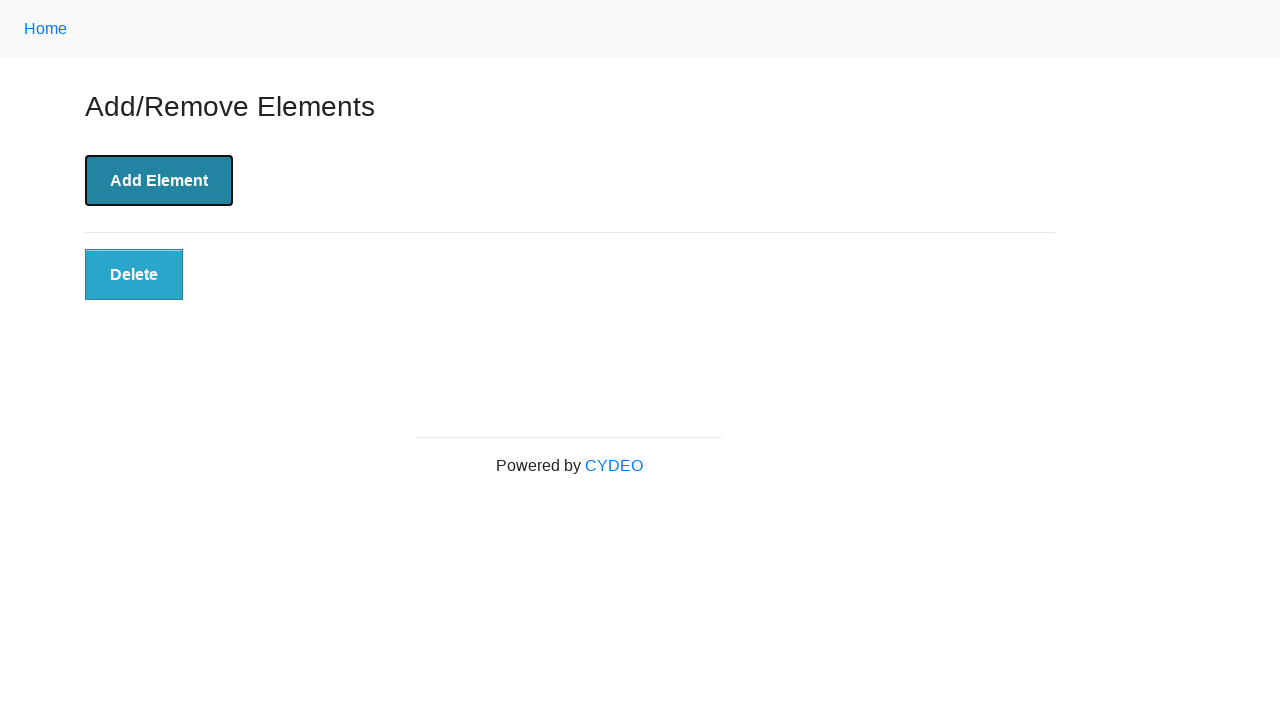

Clicked the Delete button to remove the element at (134, 275) on xpath=//button[@class='added-manually']
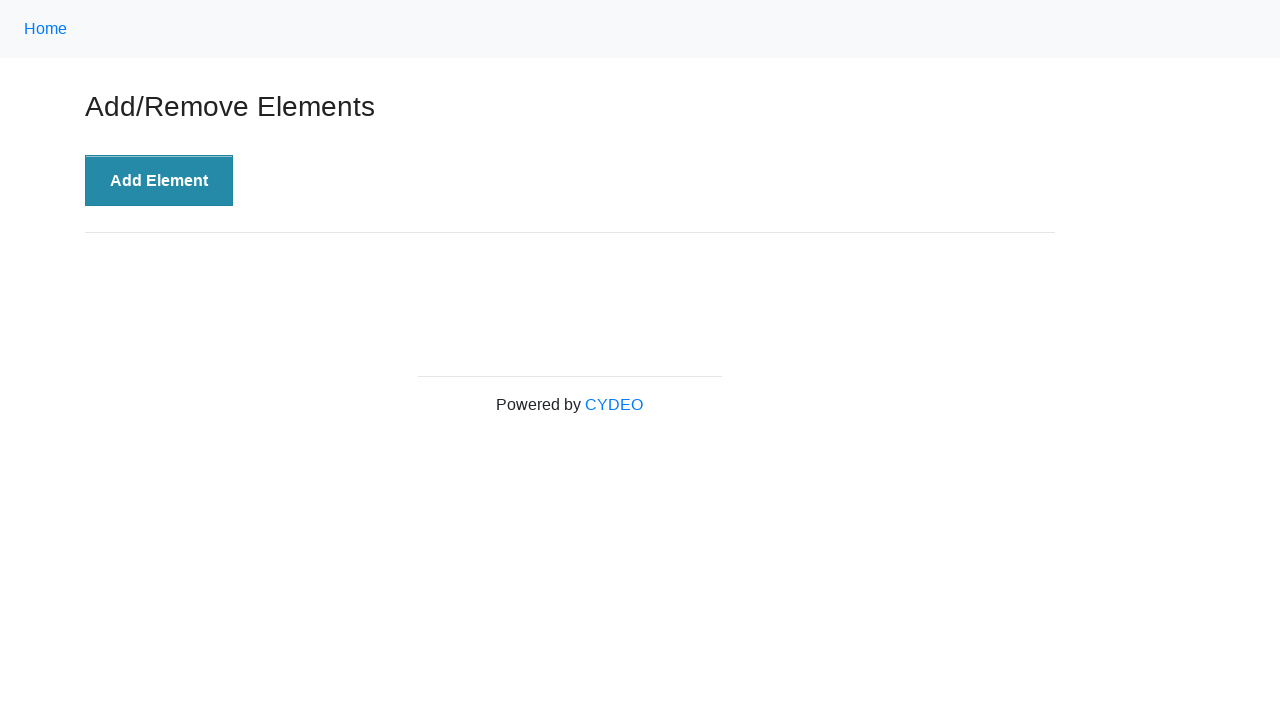

Delete button has been removed and is no longer visible
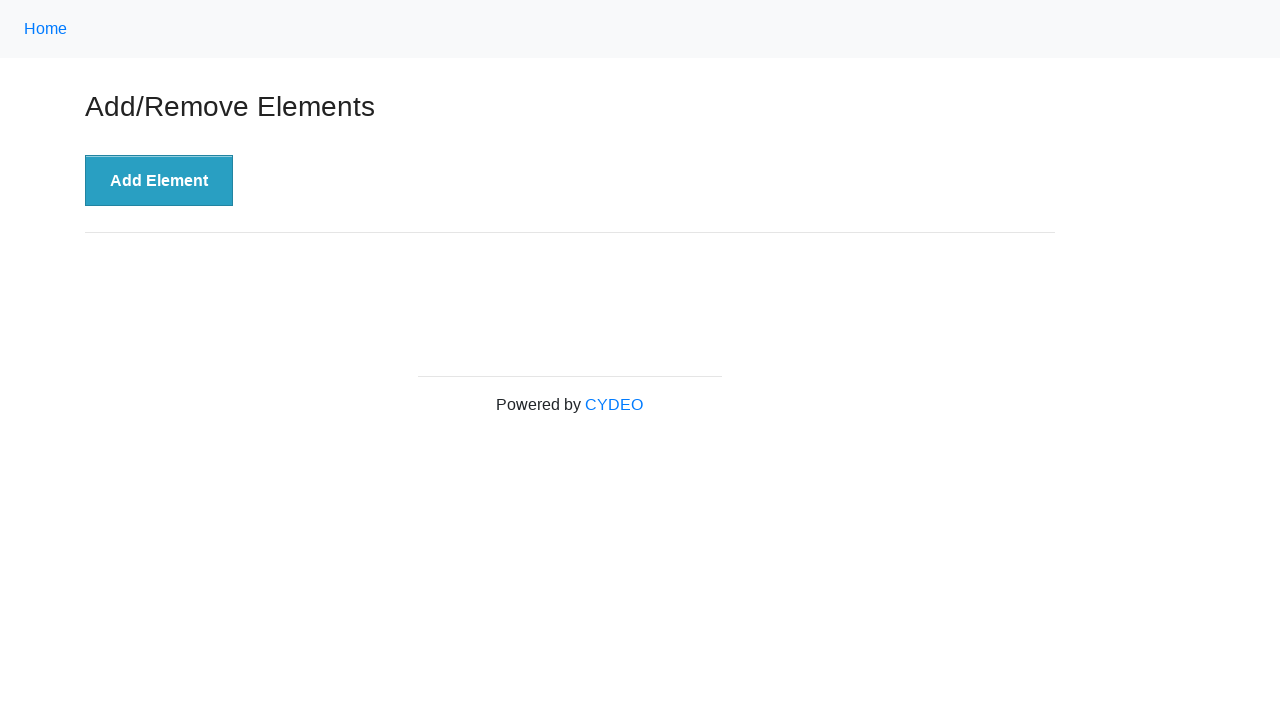

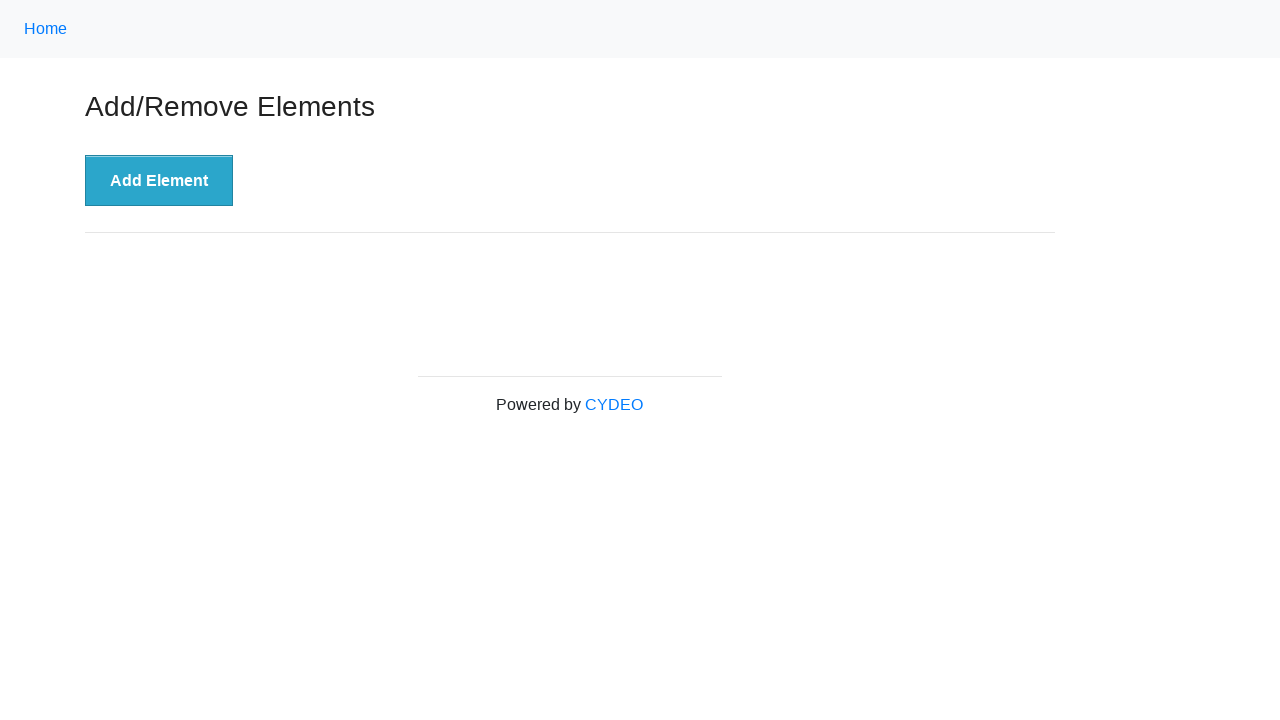